Tests YouTube search functionality by entering a search query into the search input field

Starting URL: https://www.youtube.com/

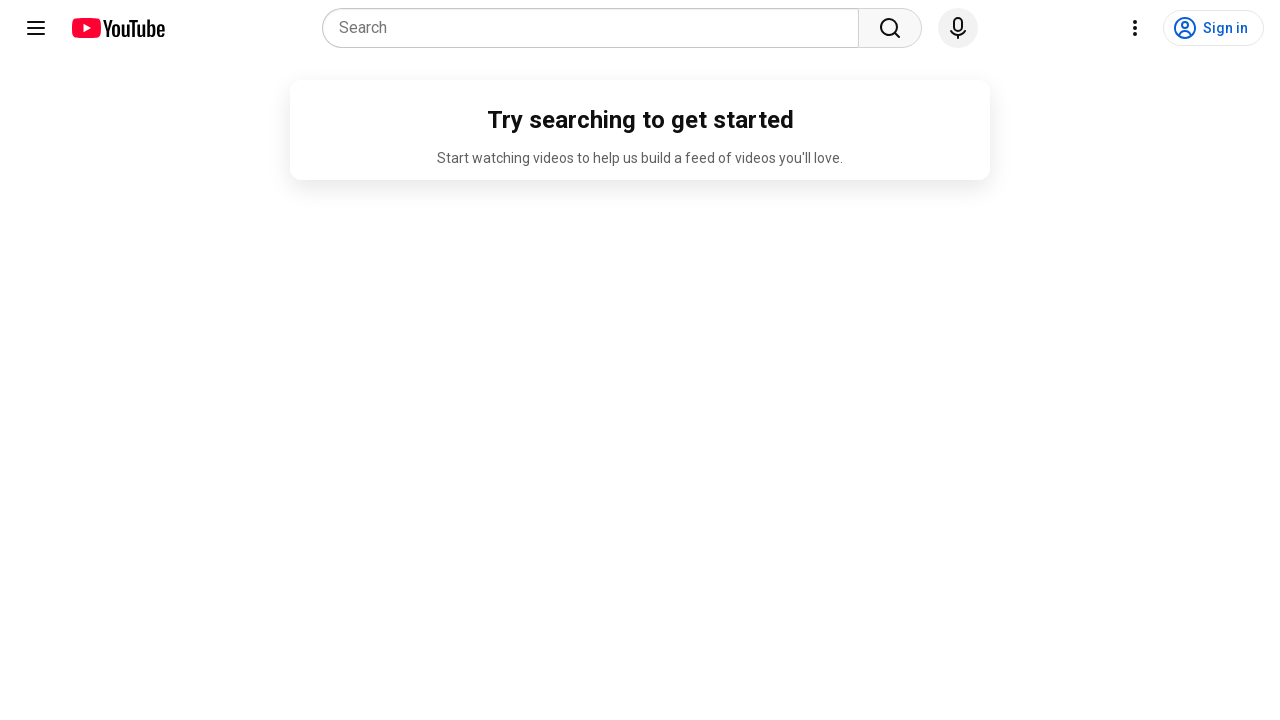

Filled YouTube search box with 'javatpoint tutorials' on input[name='search_query']
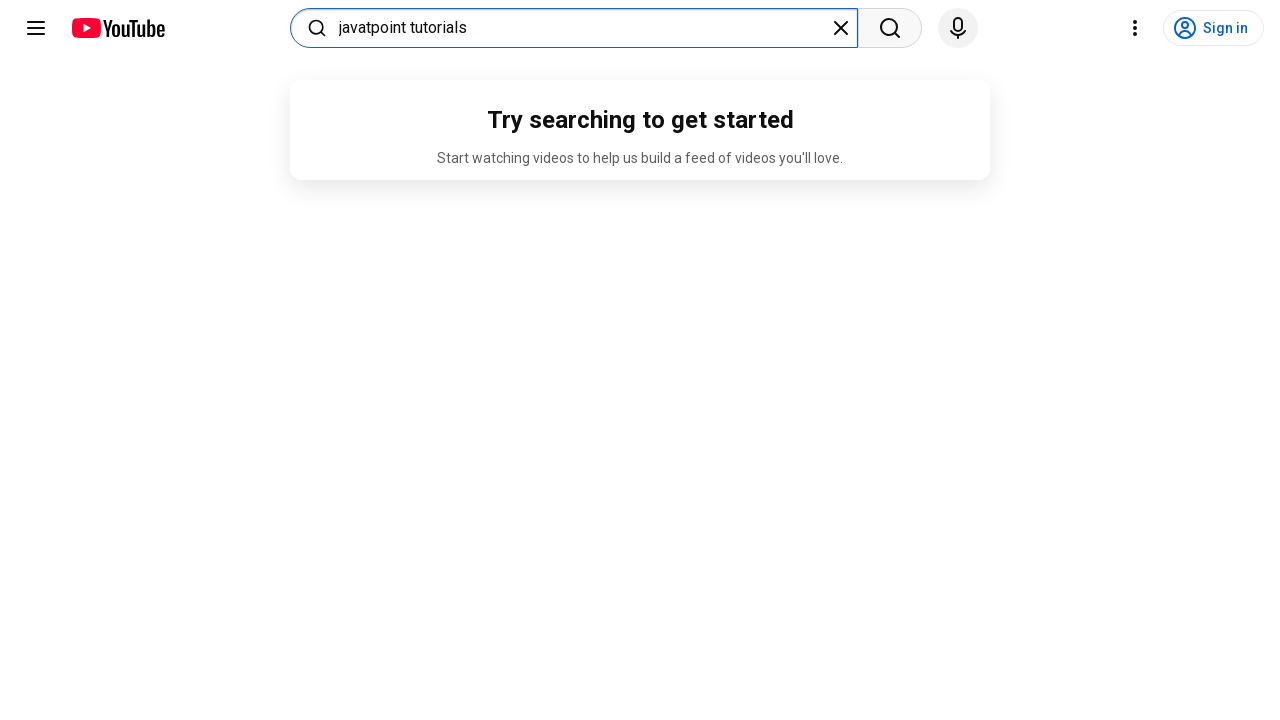

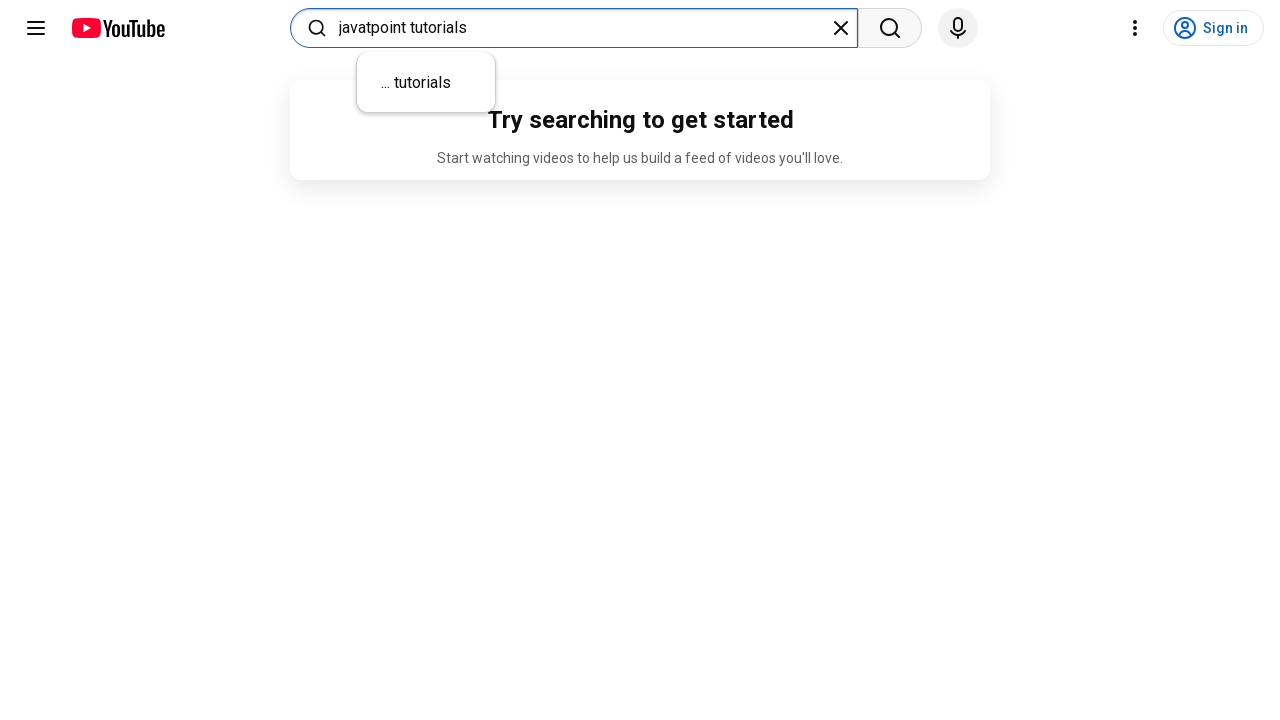